Navigates to a Google Play Store app details page and clicks to expand the app information section to view more details.

Starting URL: https://play.google.com/store/apps/details?id=com.spotify.music

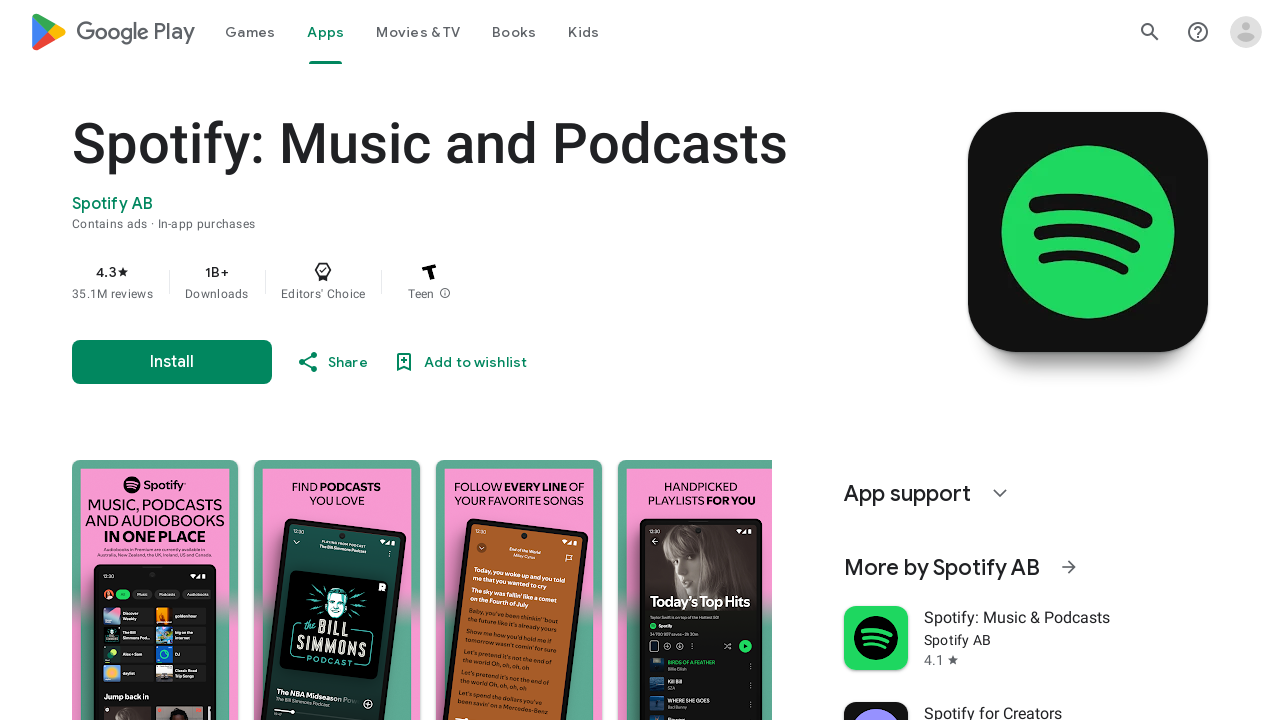

Main app details section loaded
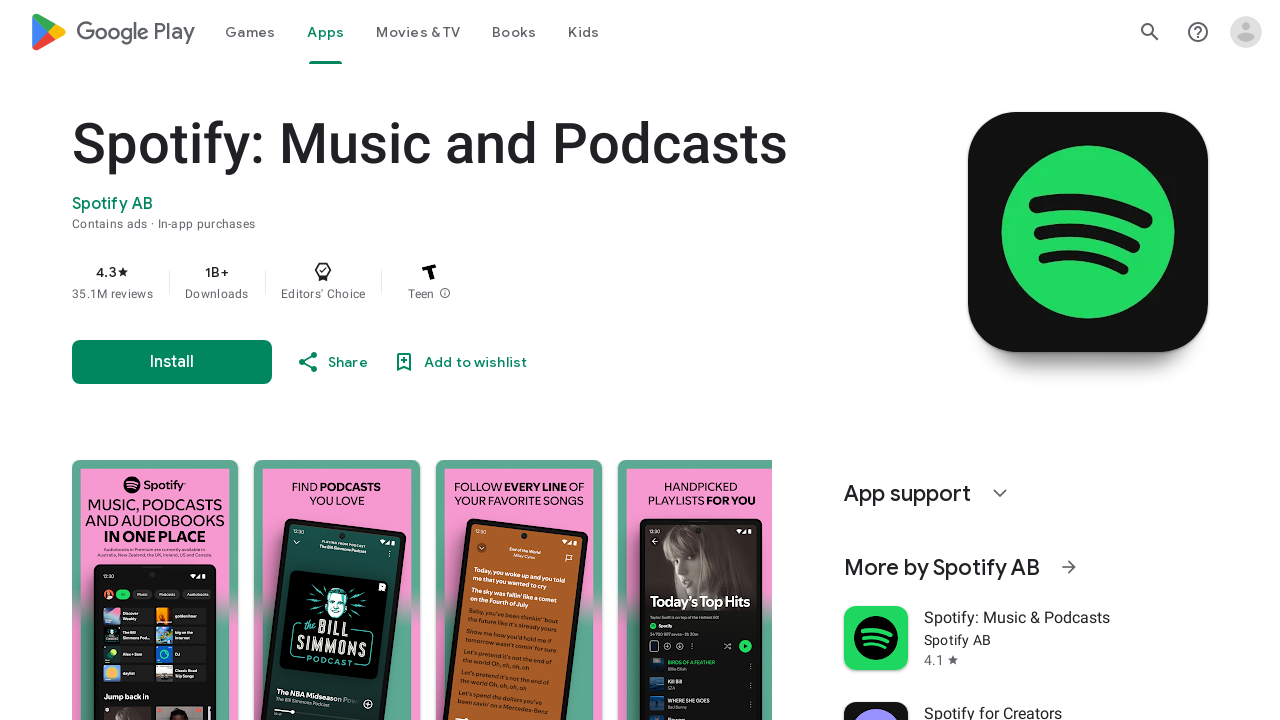

Clicked button to expand app information section at (249, 360) on .qZmL0 c-wiz > div > section > header > div > div > button
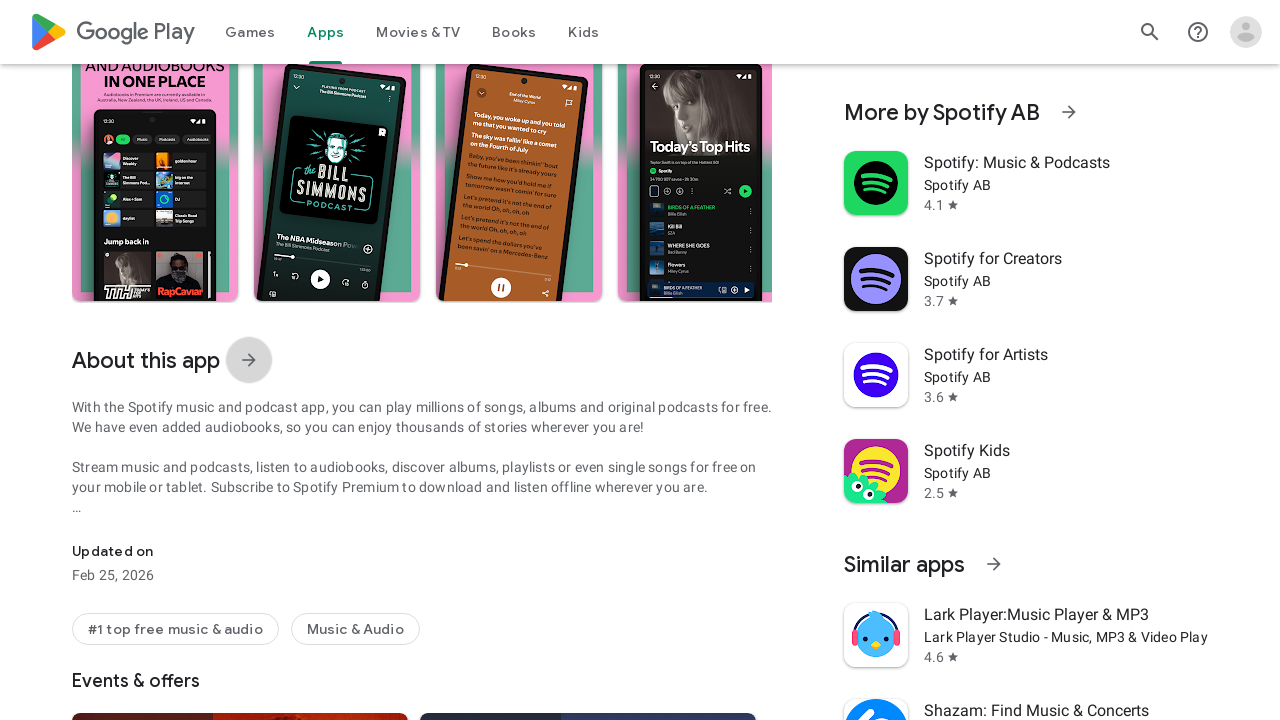

Expanded information section appeared
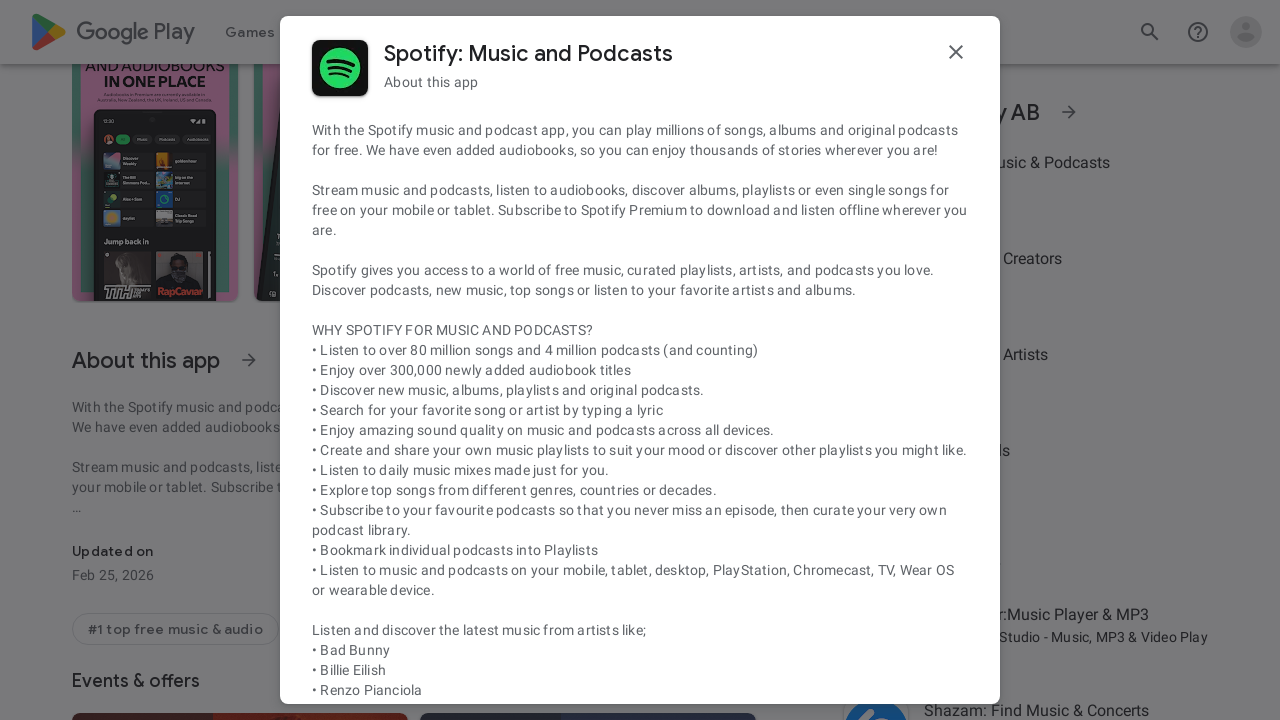

Waited for content to fully load
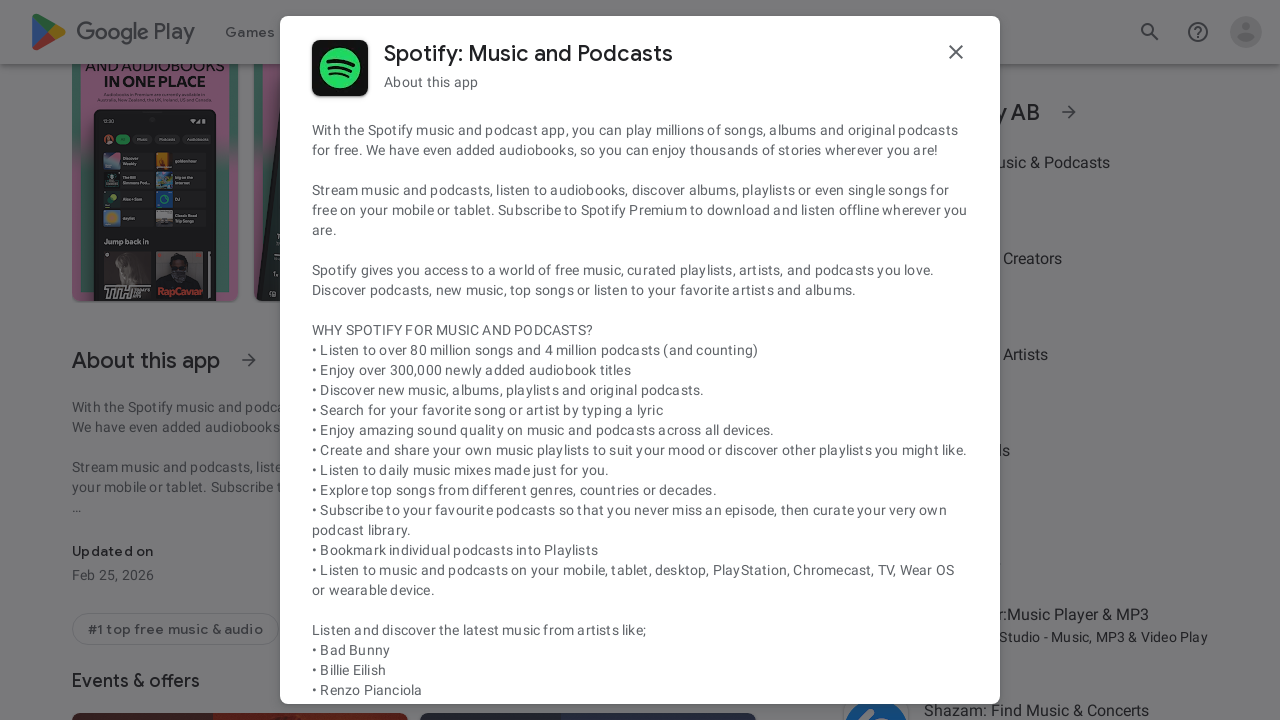

Information blocks are visible
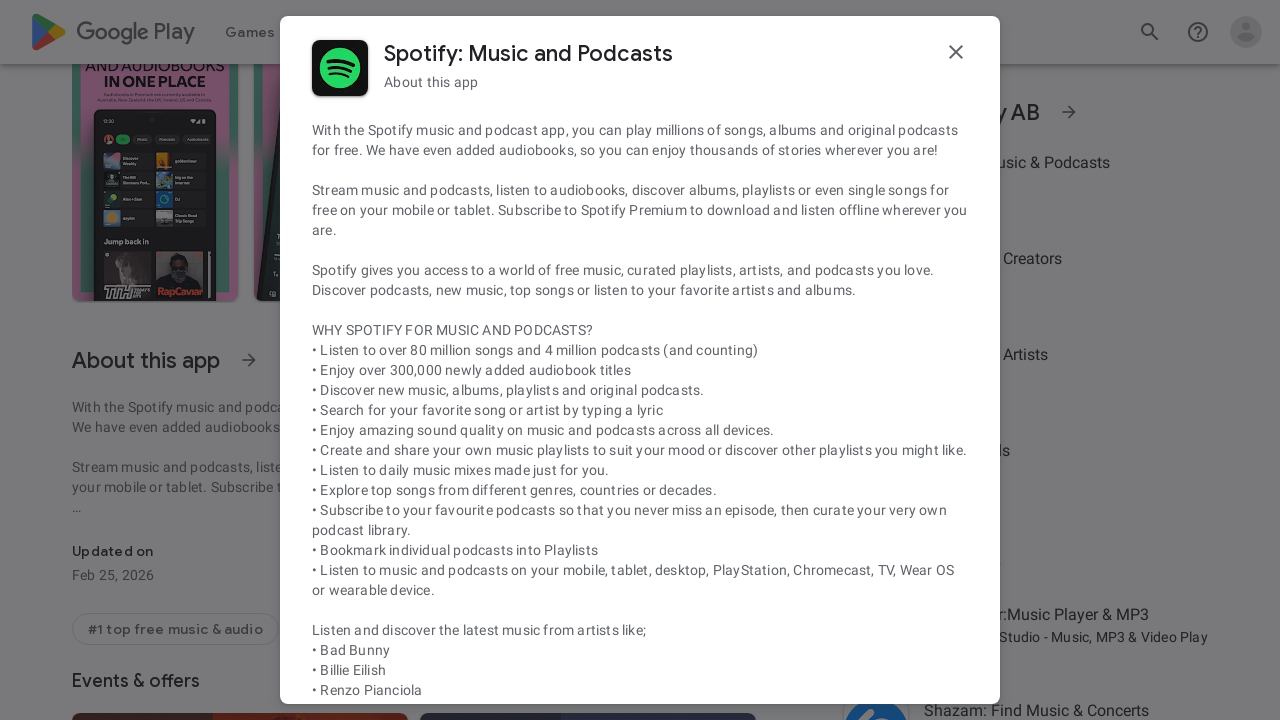

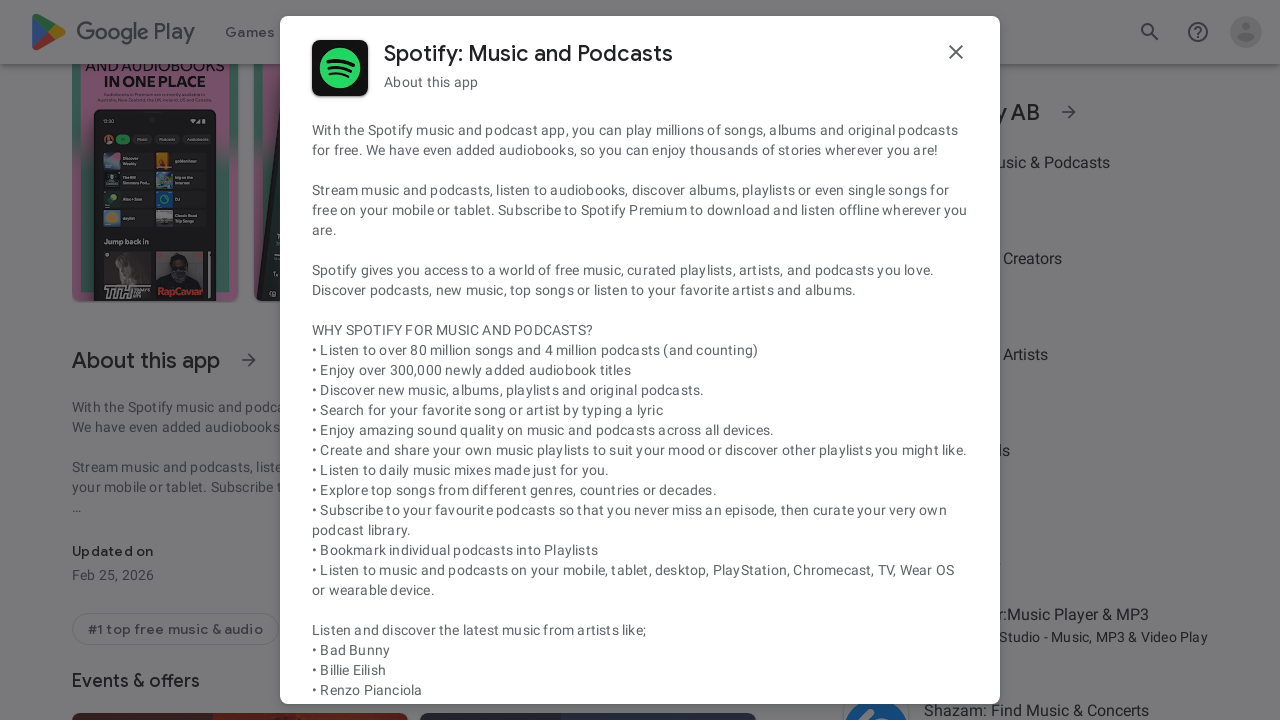